Navigates to the U.S. House of Representatives website and clicks on the Representatives link to verify the representatives page loads correctly.

Starting URL: https://www.house.gov

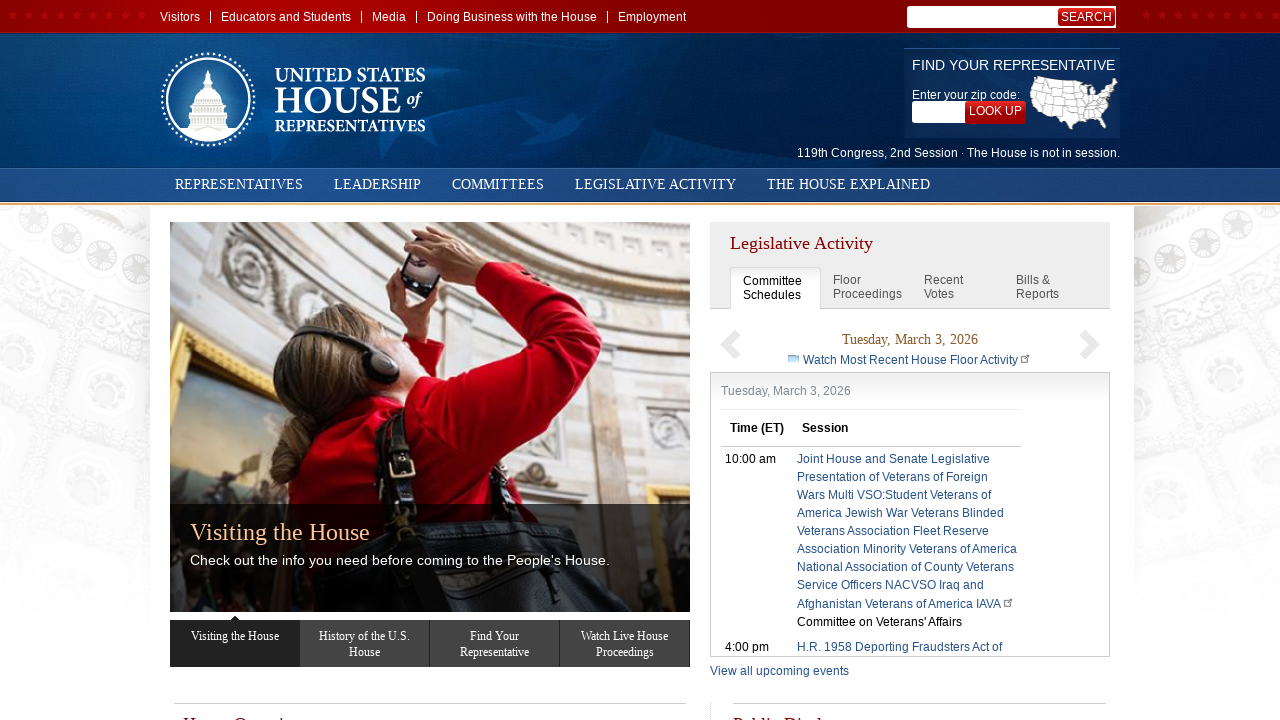

Clicked on the Representatives link at (240, 184) on text=Representatives
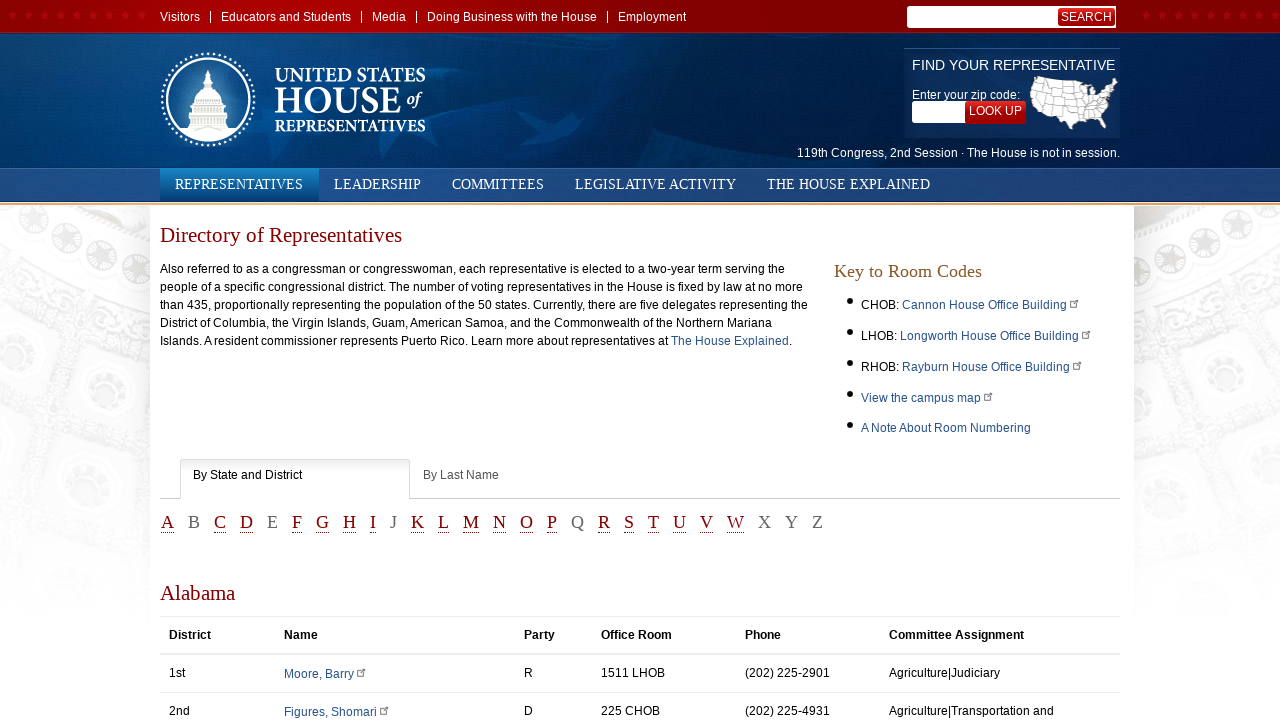

Representatives page loaded and State column is displayed
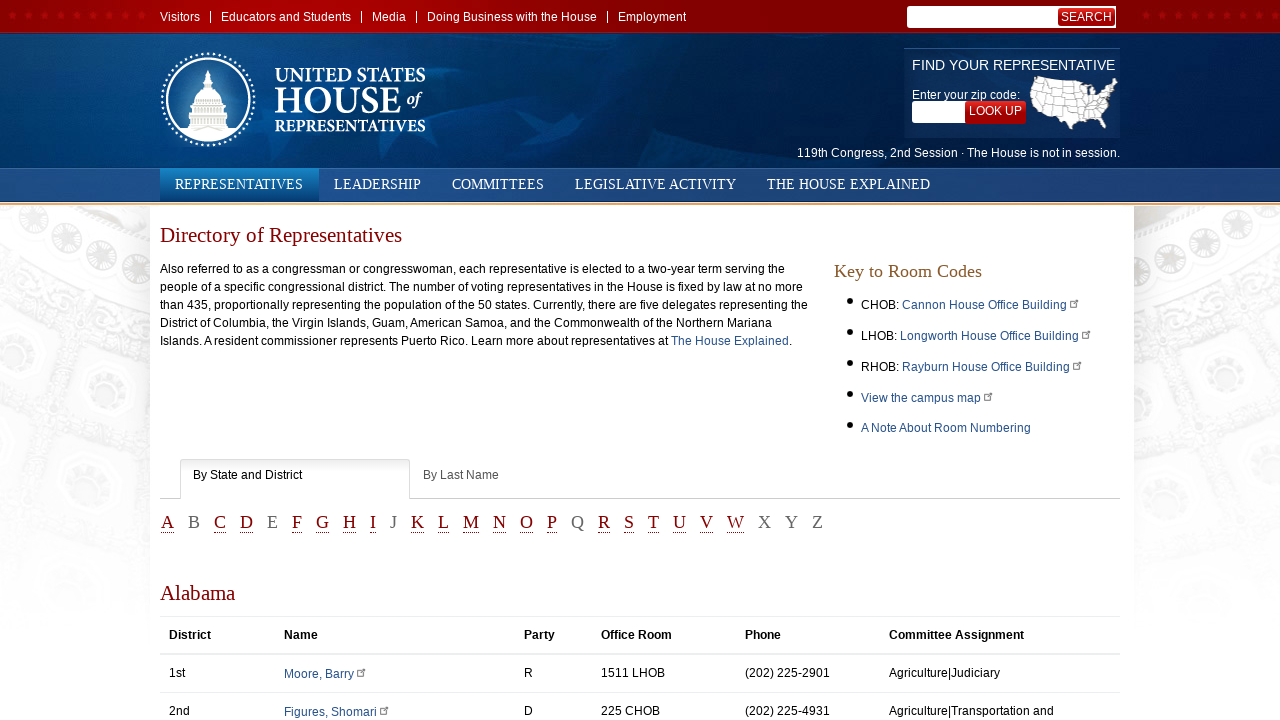

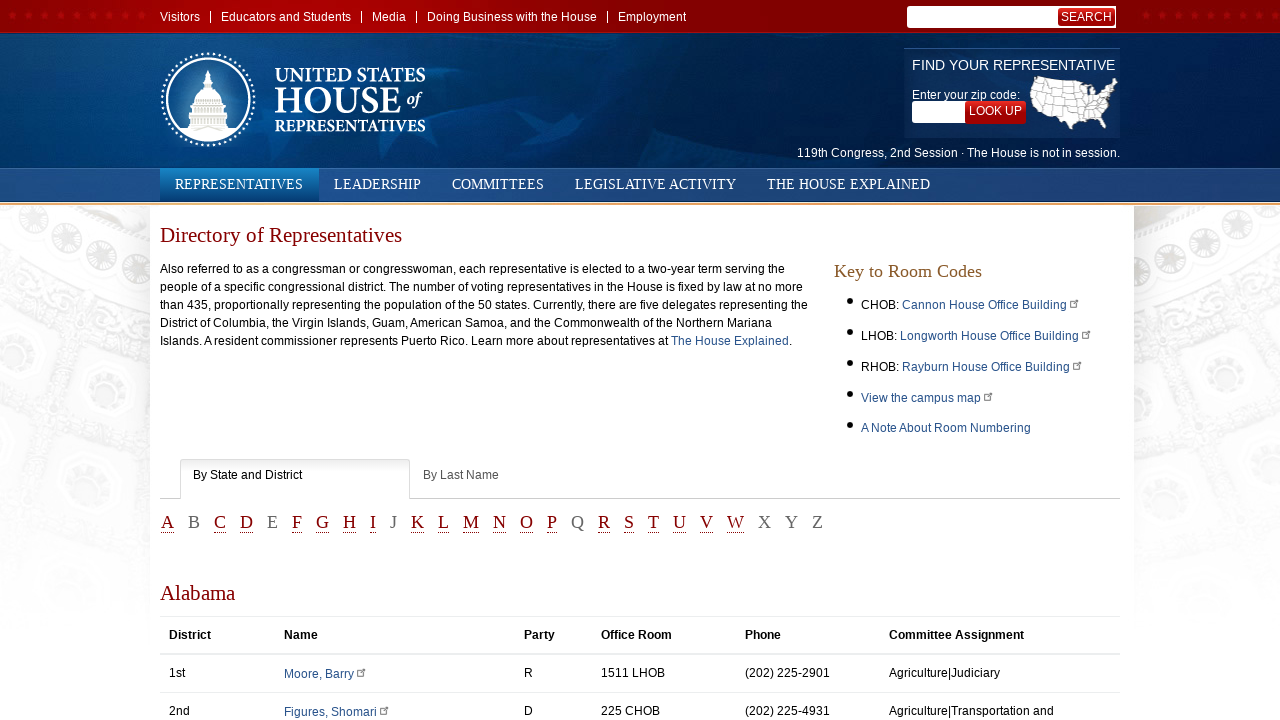